Tests a mathematical form by reading two numbers from the page, calculating their sum, selecting the result from a dropdown, and submitting the form

Starting URL: http://suninjuly.github.io/selects2.html

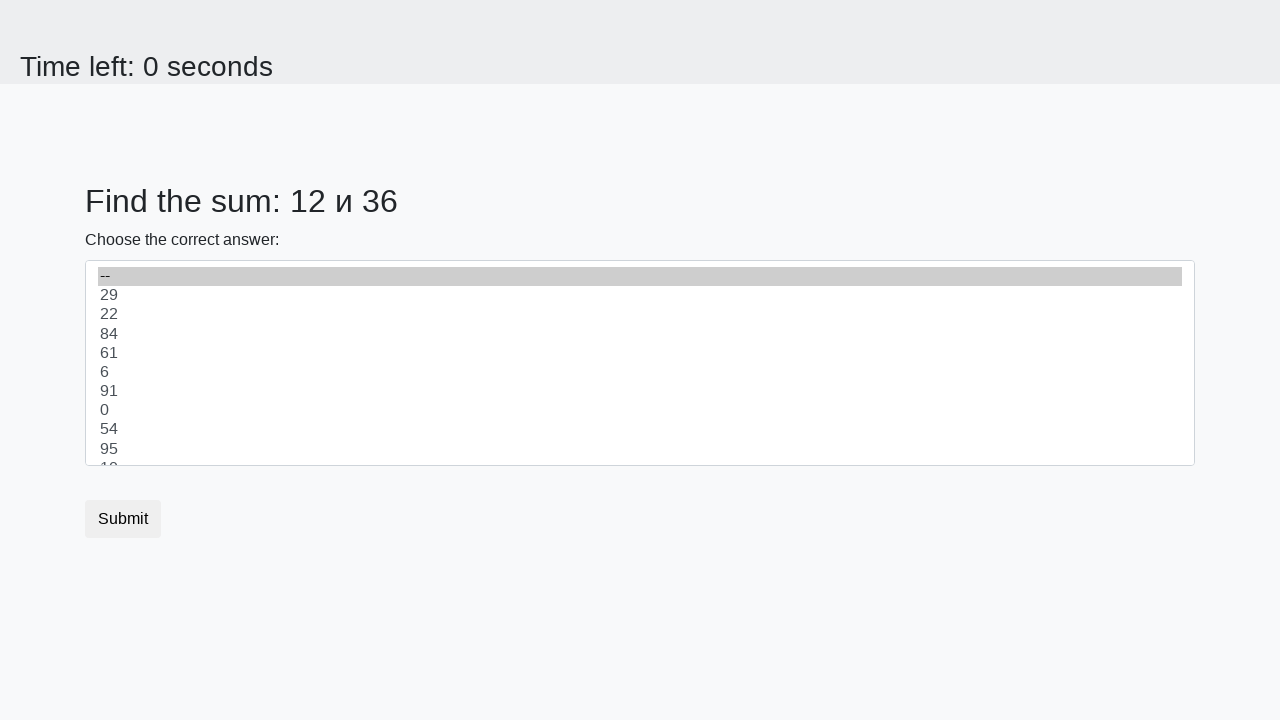

Read first number from page
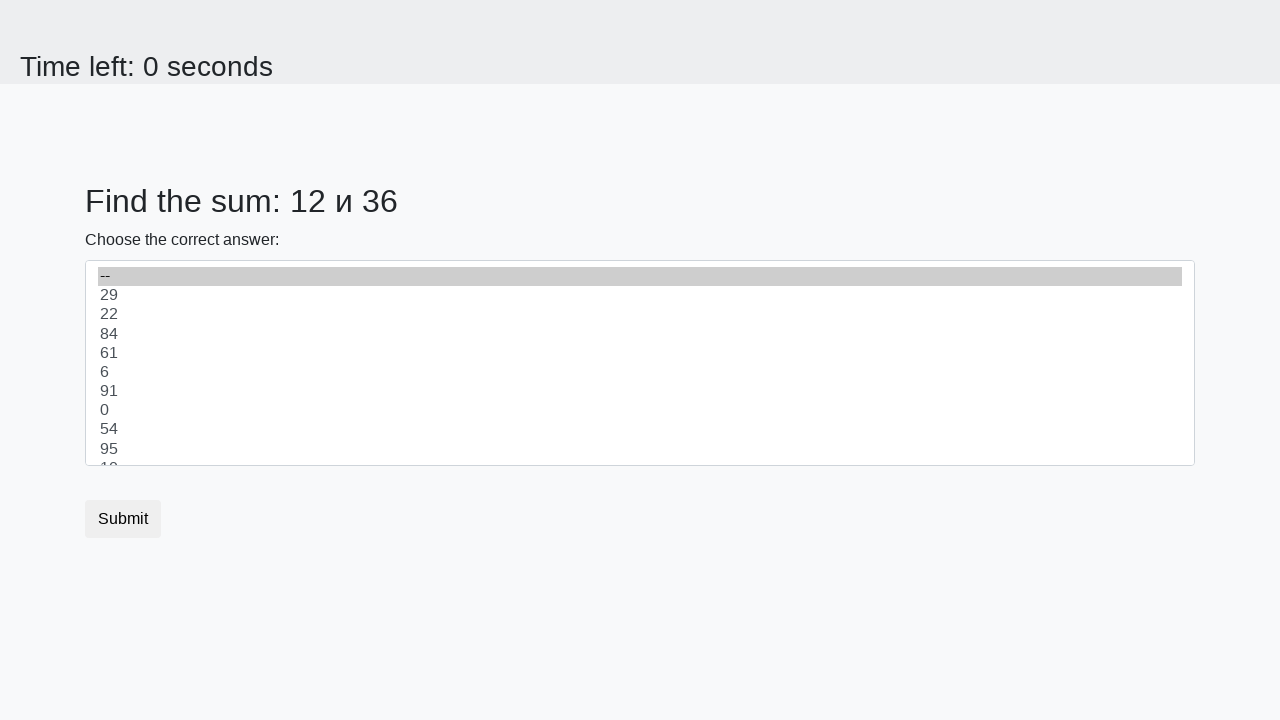

Read second number from page
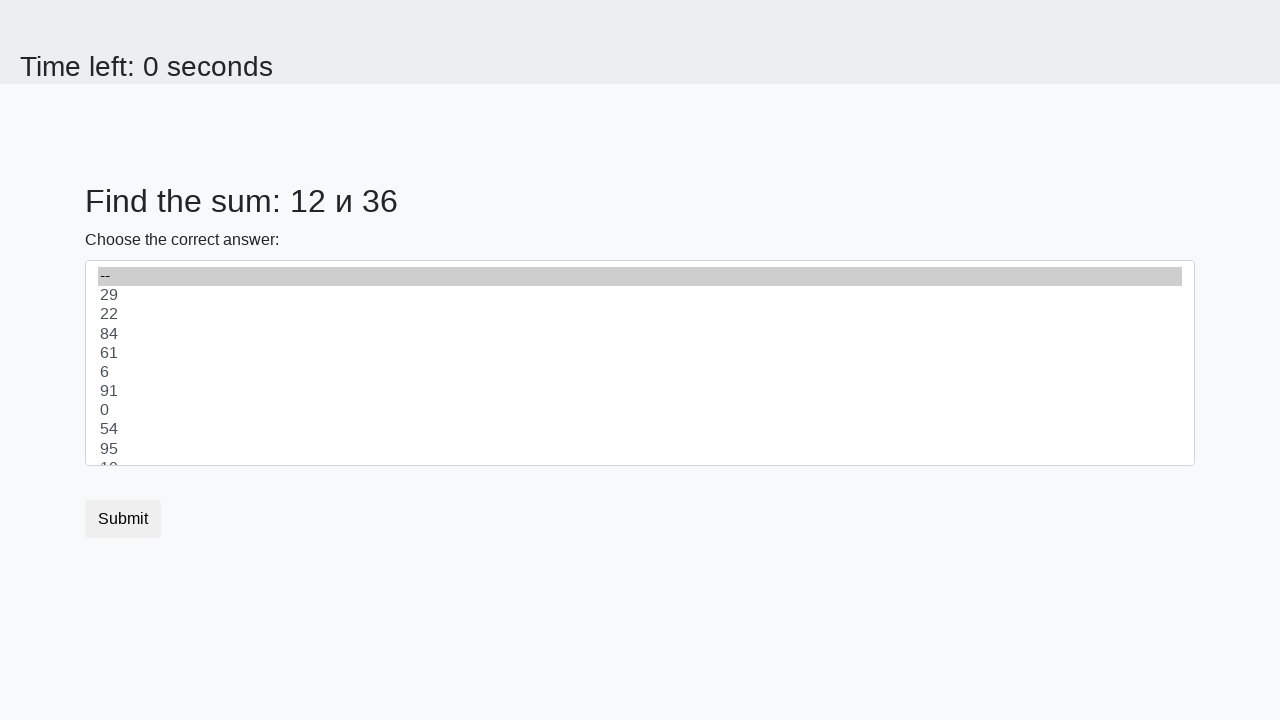

Calculated sum: 12 + 36 = 48
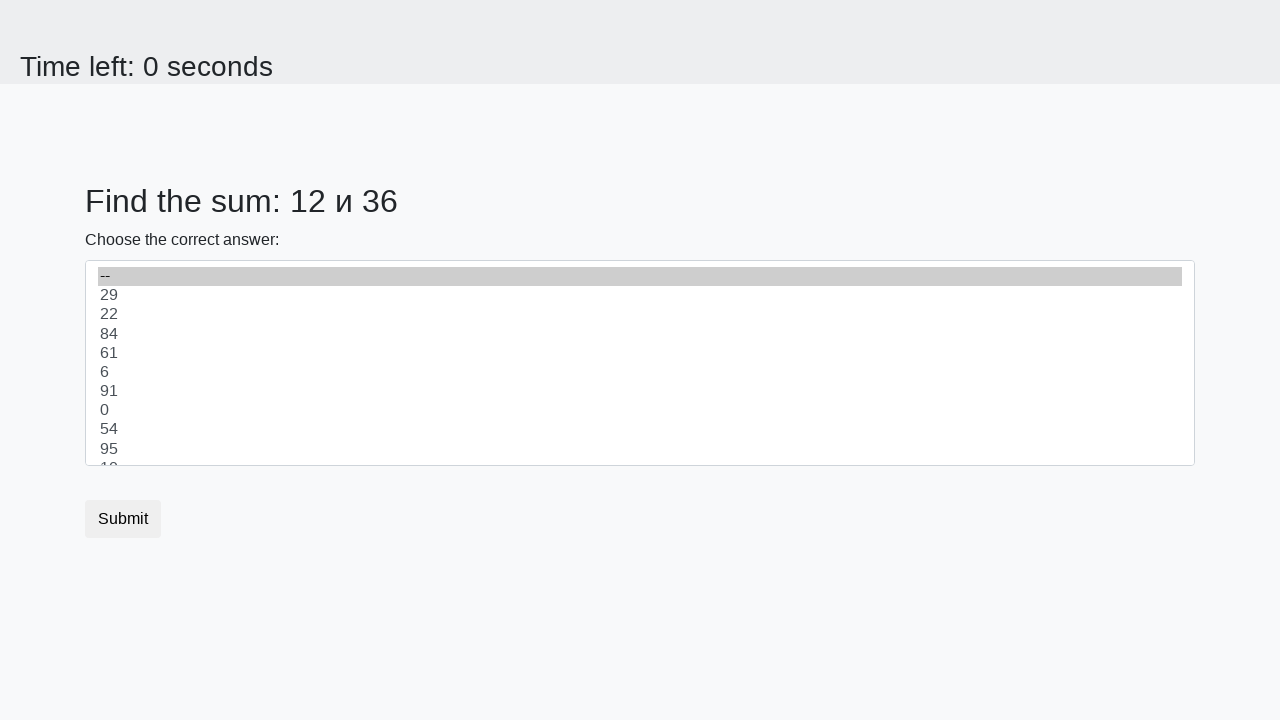

Selected result '48' from dropdown on select
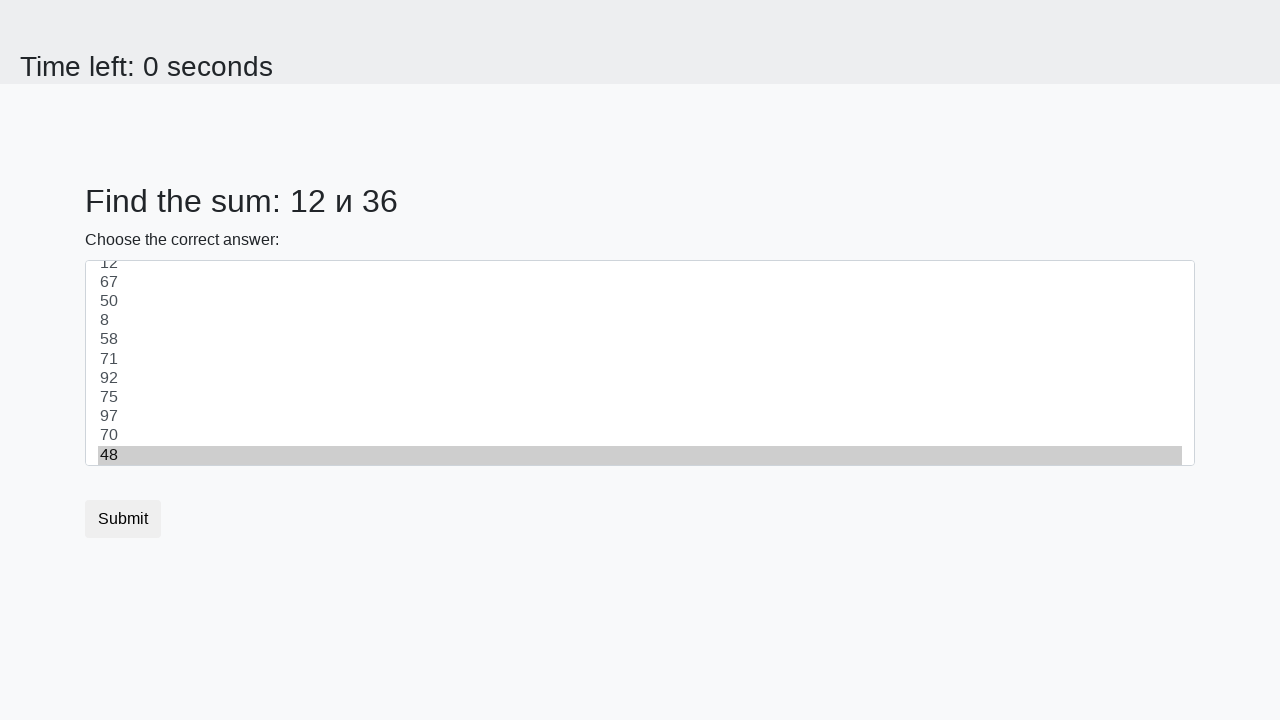

Clicked submit button at (123, 519) on .btn
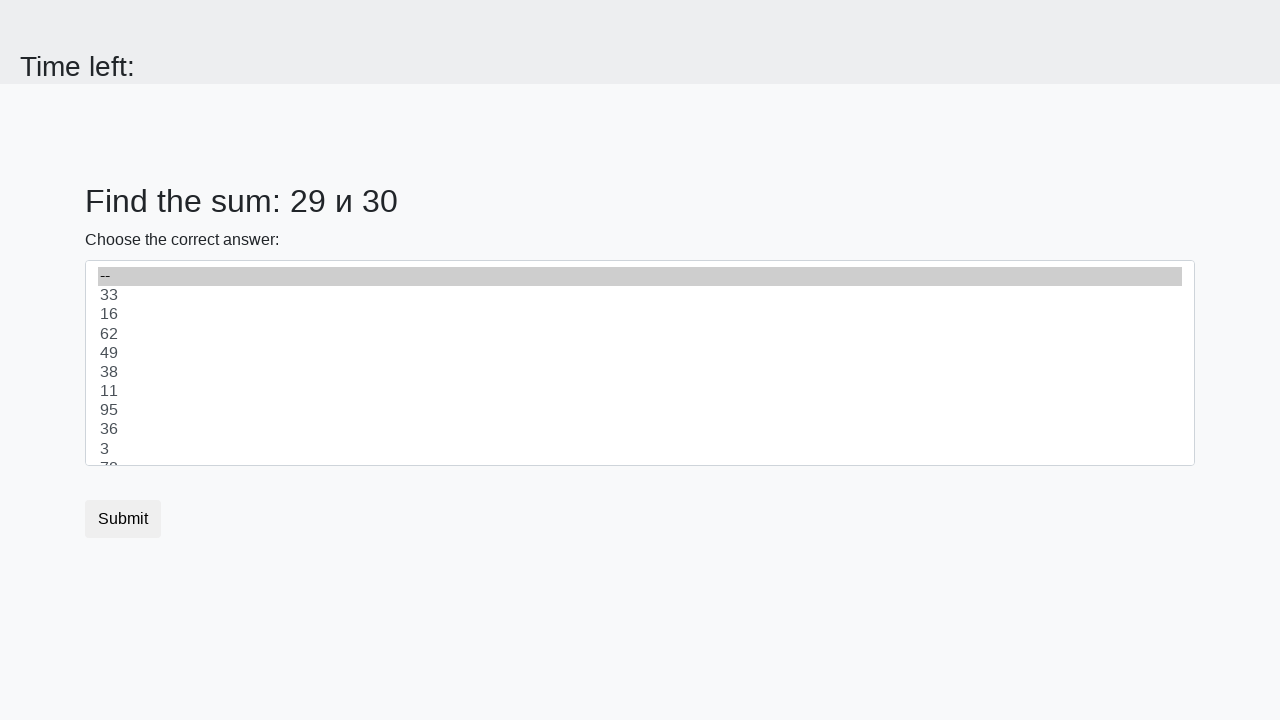

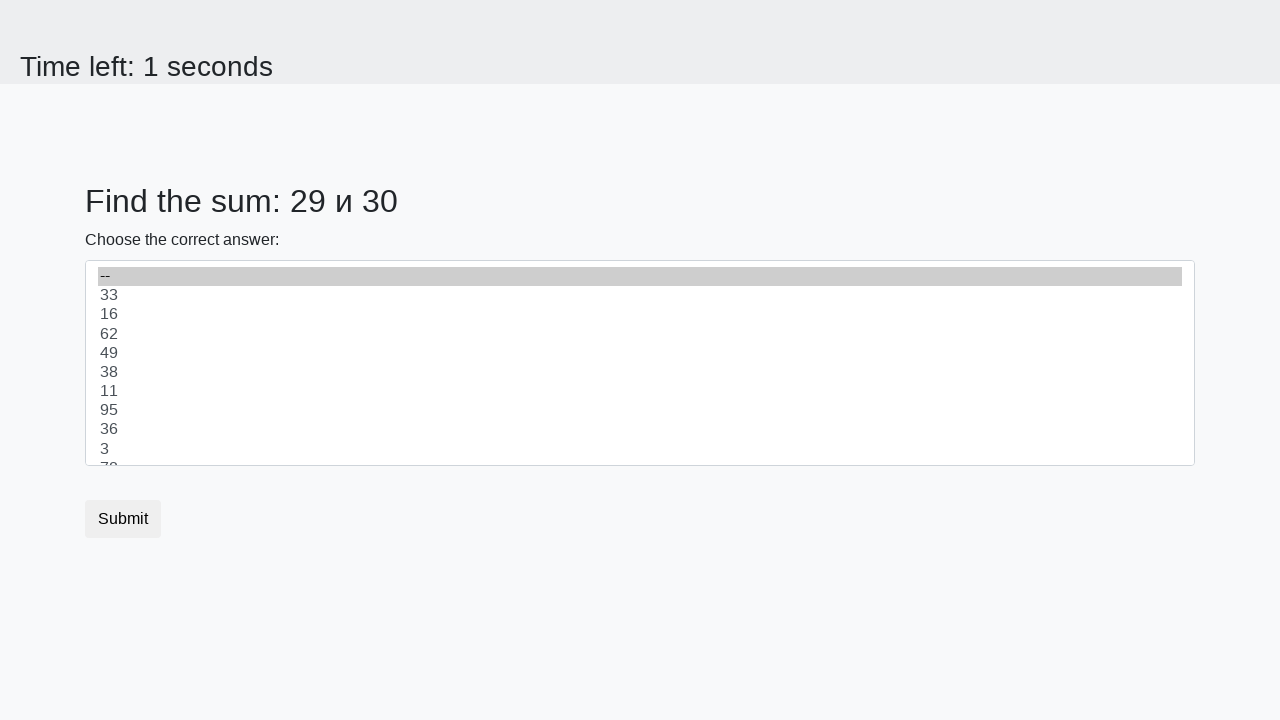